Tests a mathematical form by reading two numbers from the page, calculating their sum, selecting the result from a dropdown, and submitting the form

Starting URL: http://suninjuly.github.io/selects2.html

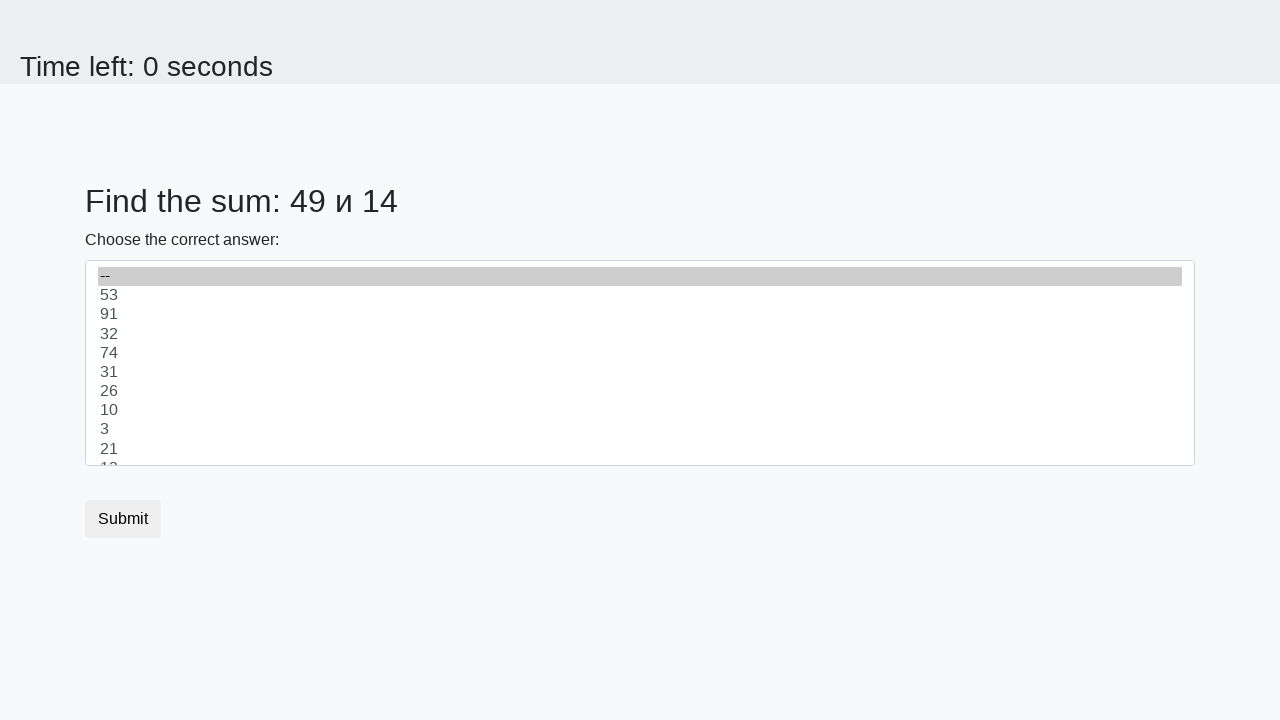

Read first number from #num1 element
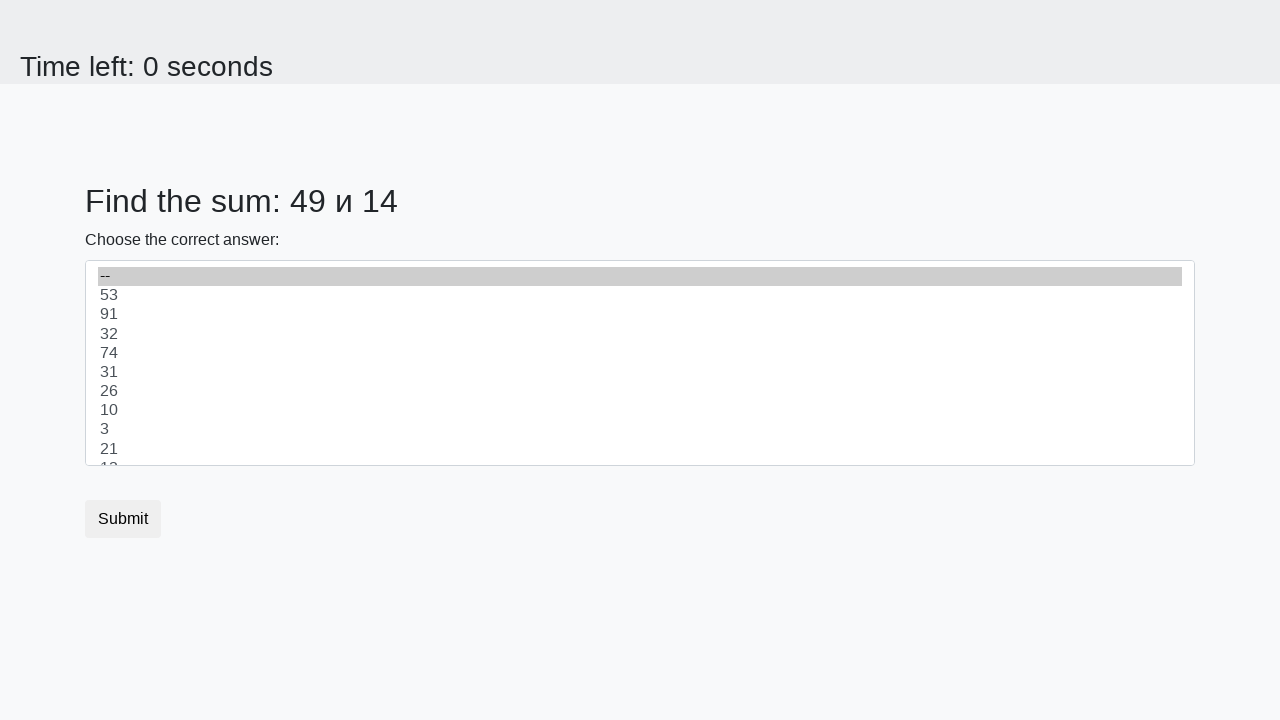

Read second number from #num2 element
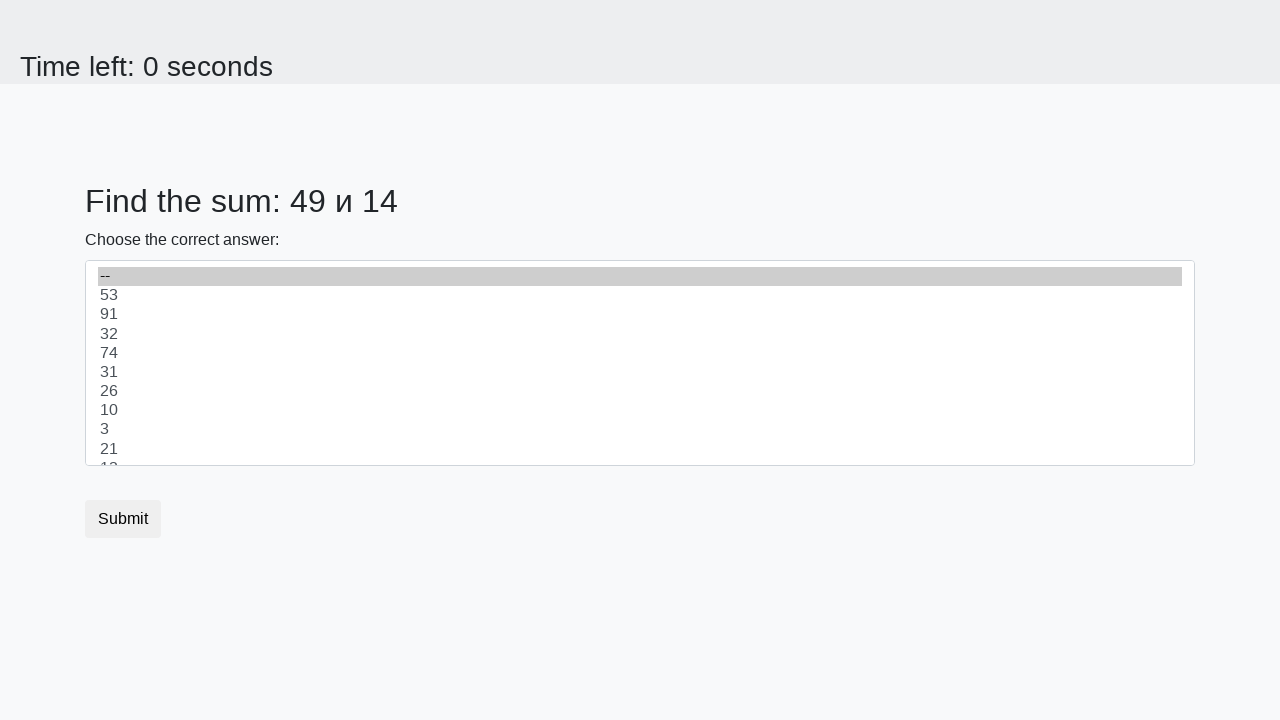

Calculated sum: 49 + 14 = 63
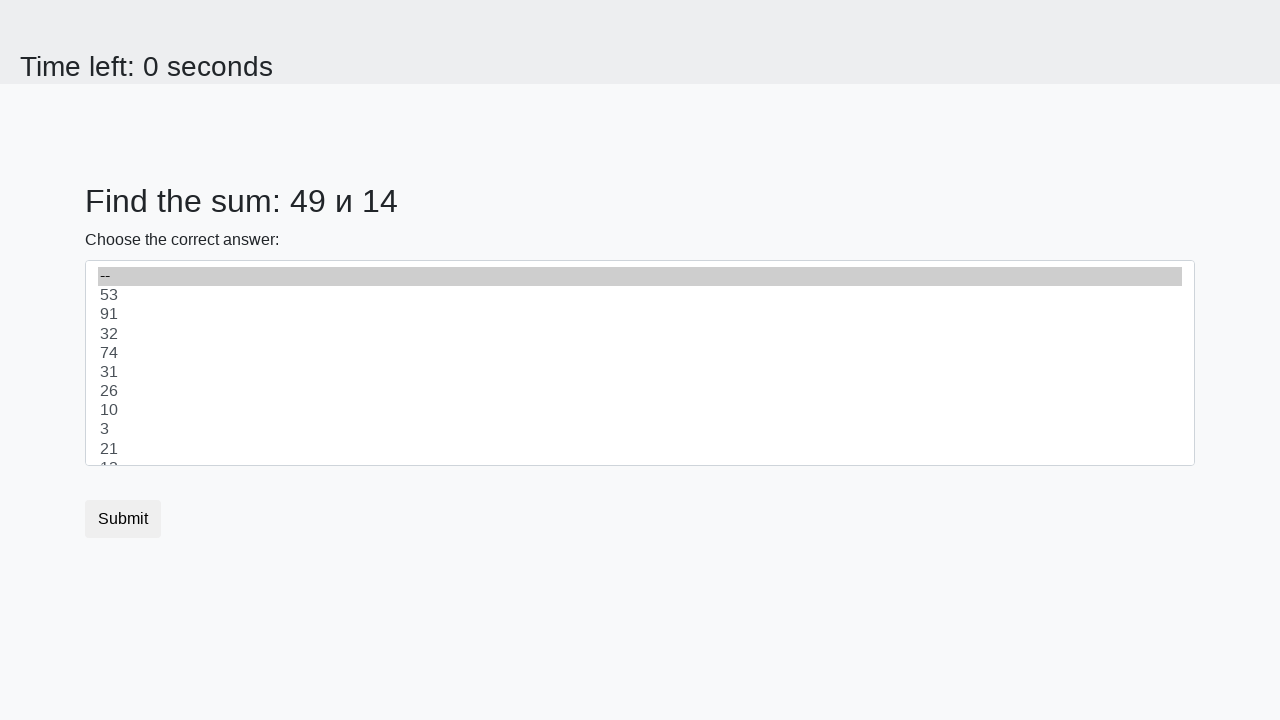

Selected calculated sum '63' from dropdown on select
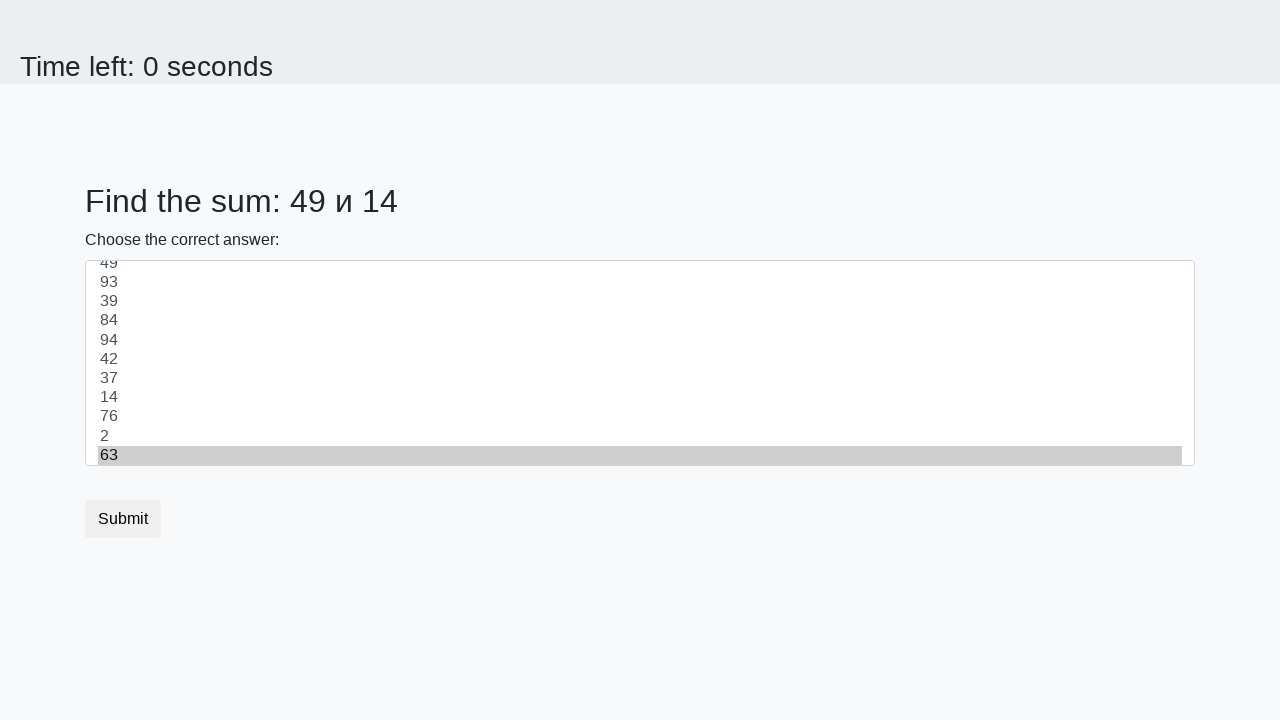

Clicked submit button at (123, 519) on button
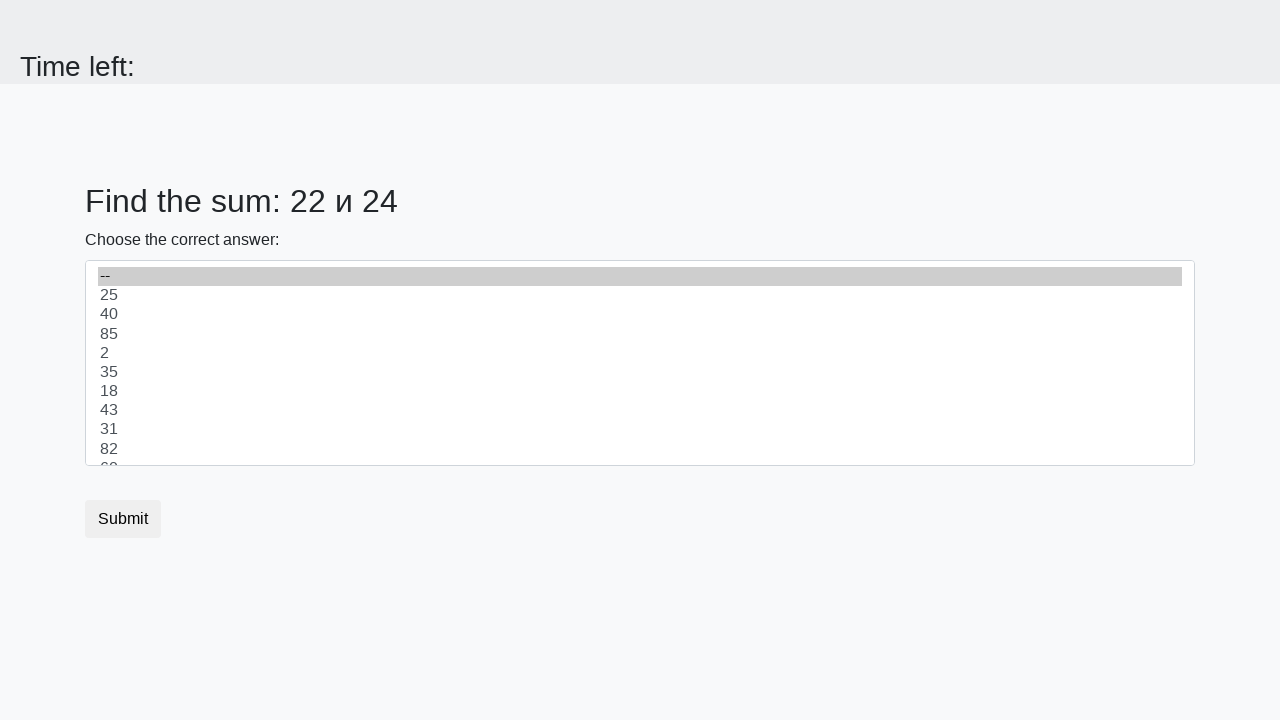

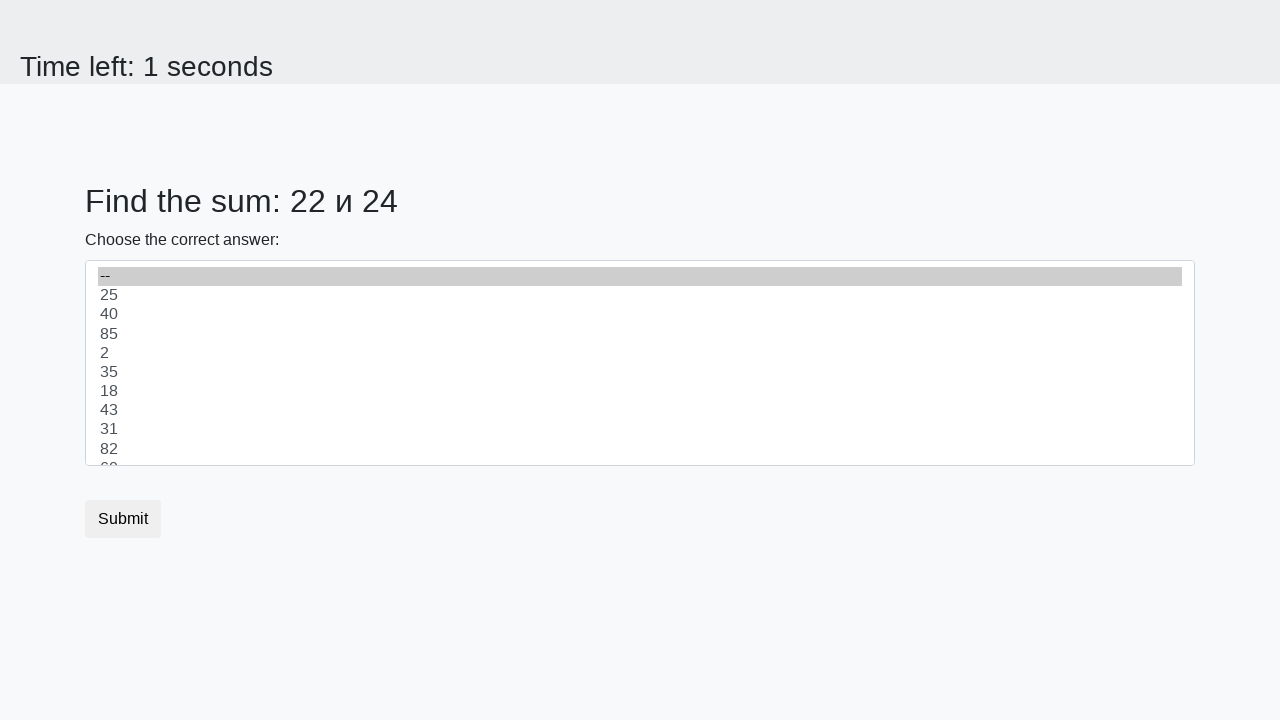